Tests table sorting functionality and searches for a specific item (Rice) across multiple pages, retrieving its price when found

Starting URL: https://rahulshettyacademy.com/seleniumPractise/#/offers

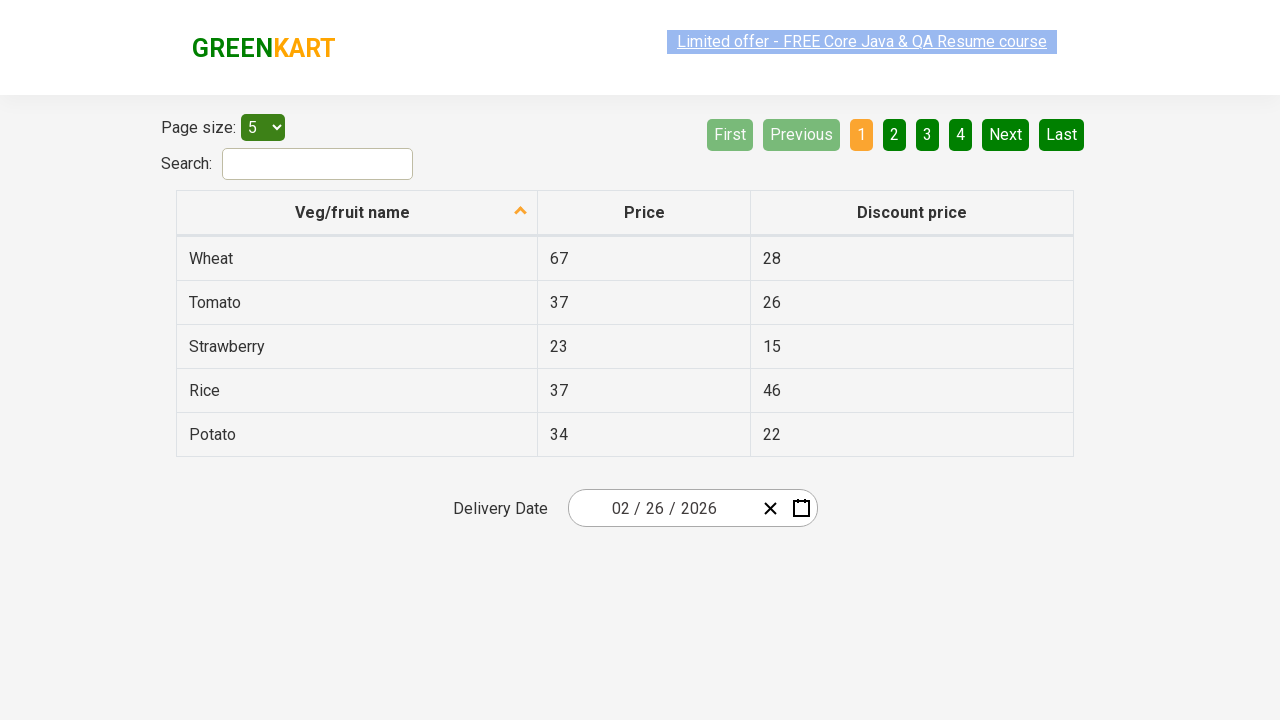

Clicked first column header to sort table at (357, 213) on xpath=//tr/th[1]
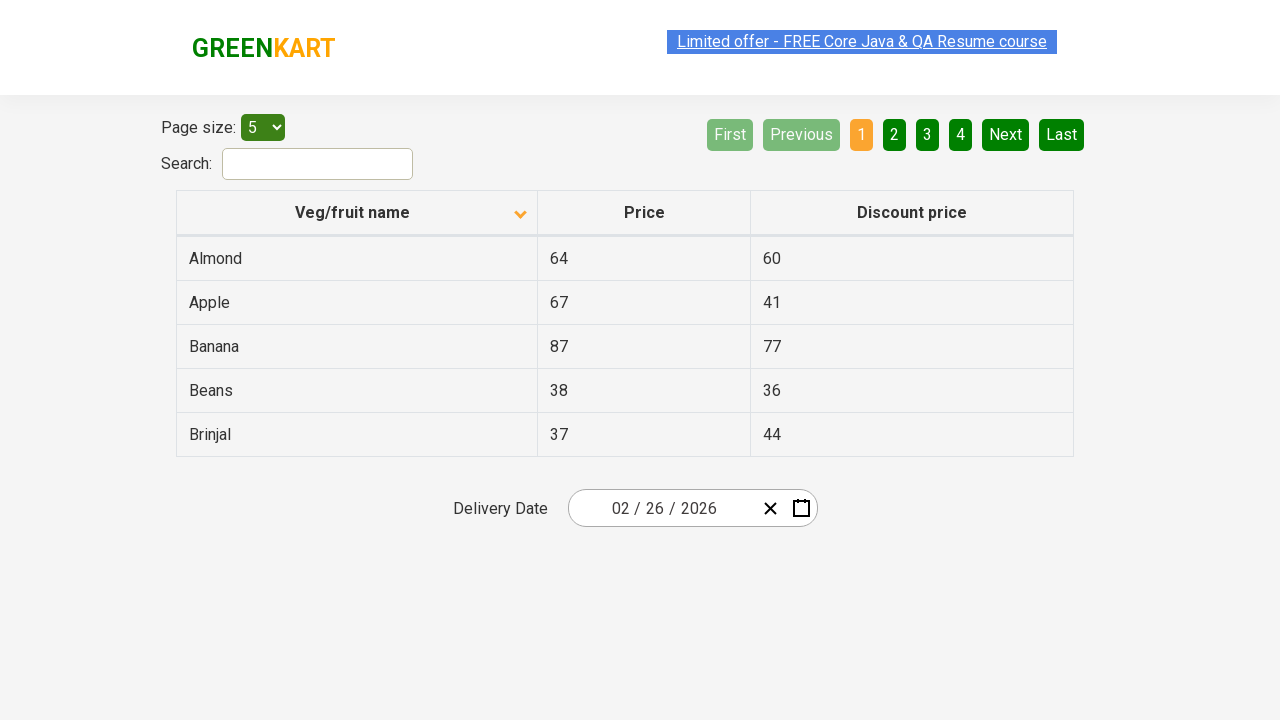

Table sorted and ready
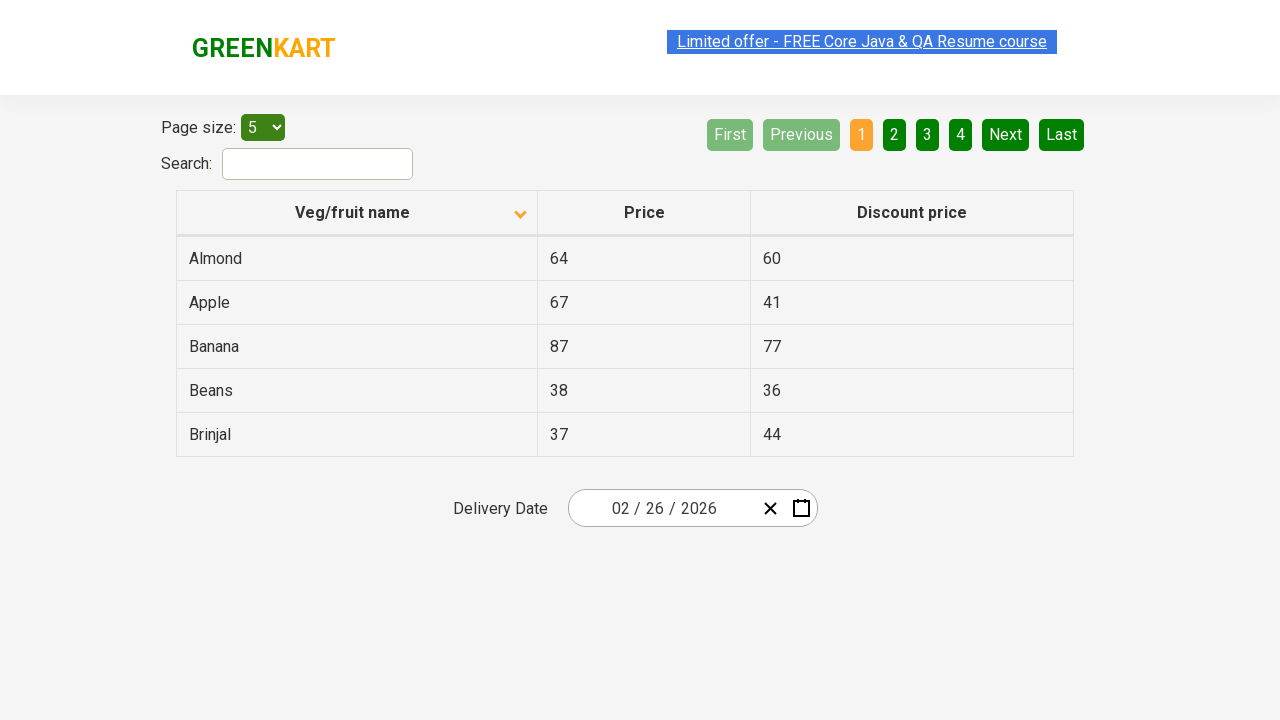

Retrieved all vegetable names from first column
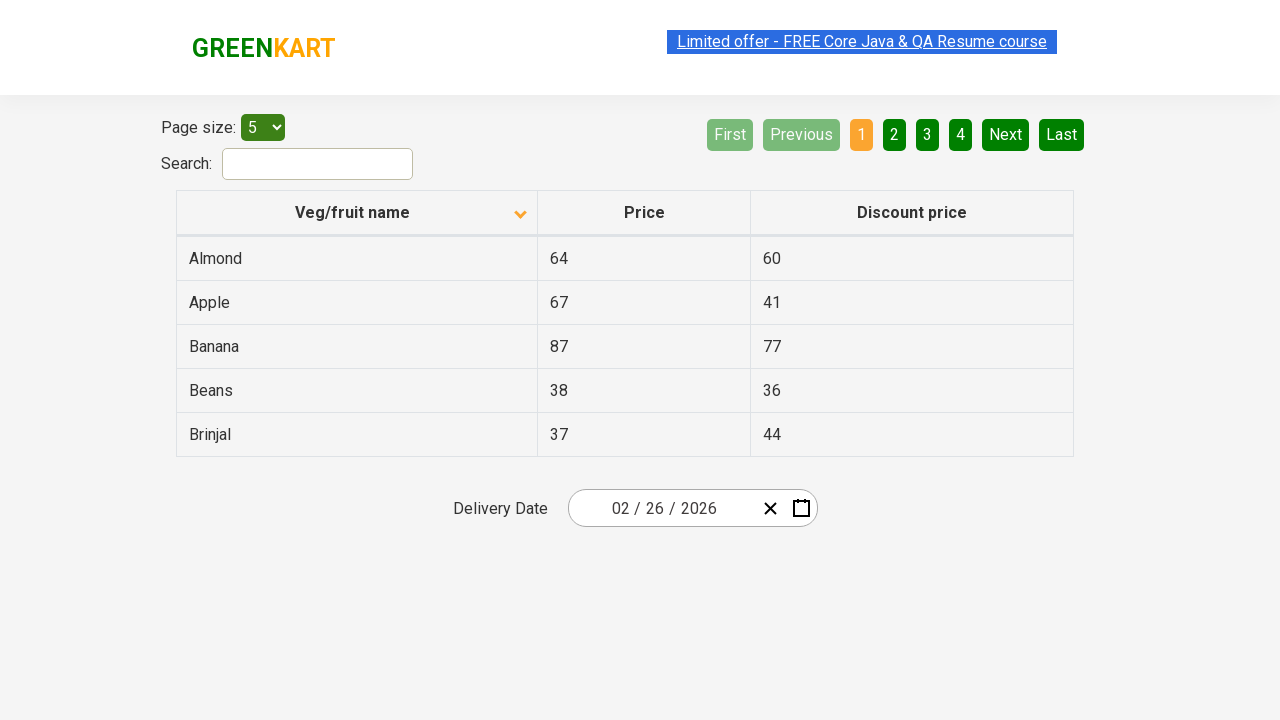

Verified table is sorted correctly
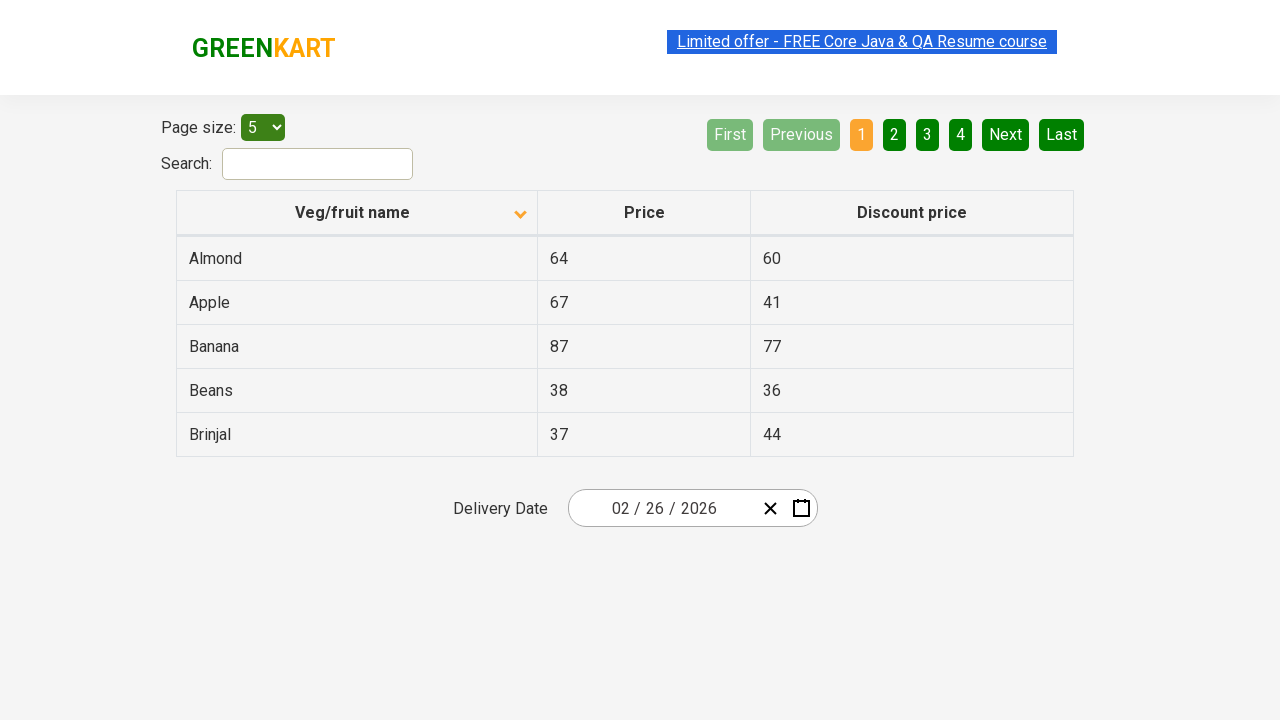

Retrieved all rows from current page
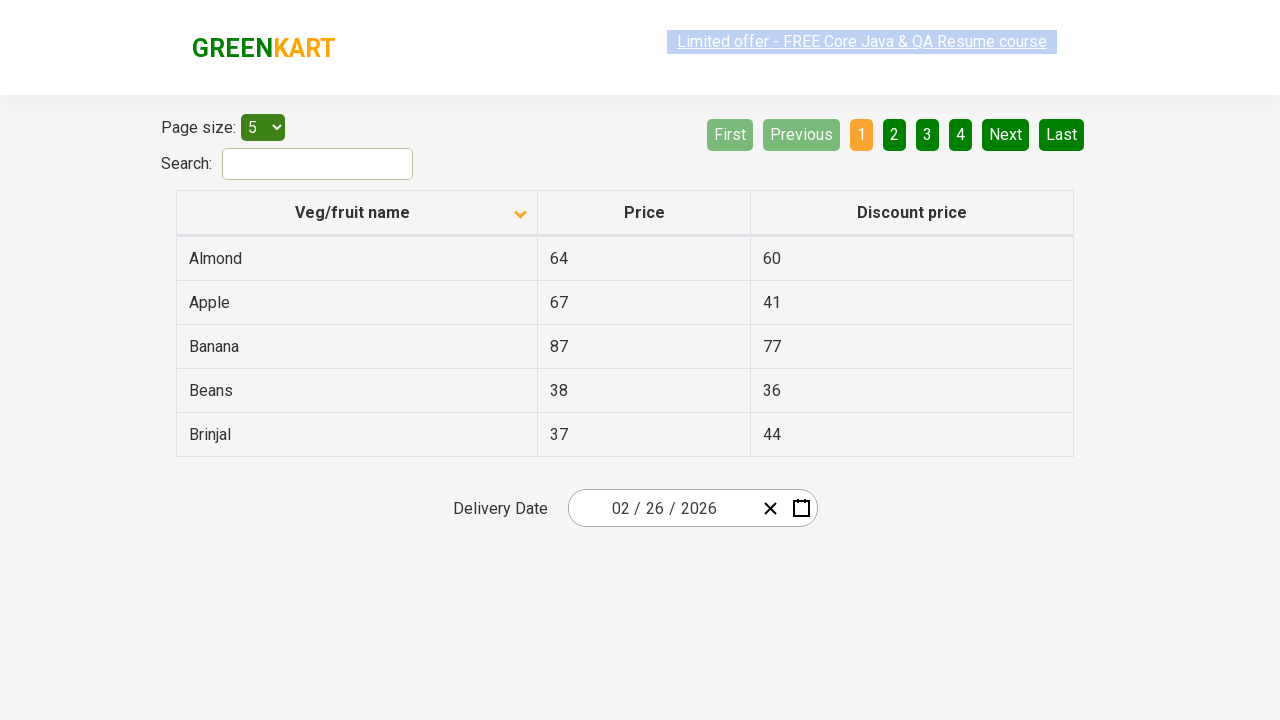

Clicked Next button to navigate to next page at (1006, 134) on [aria-label='Next']
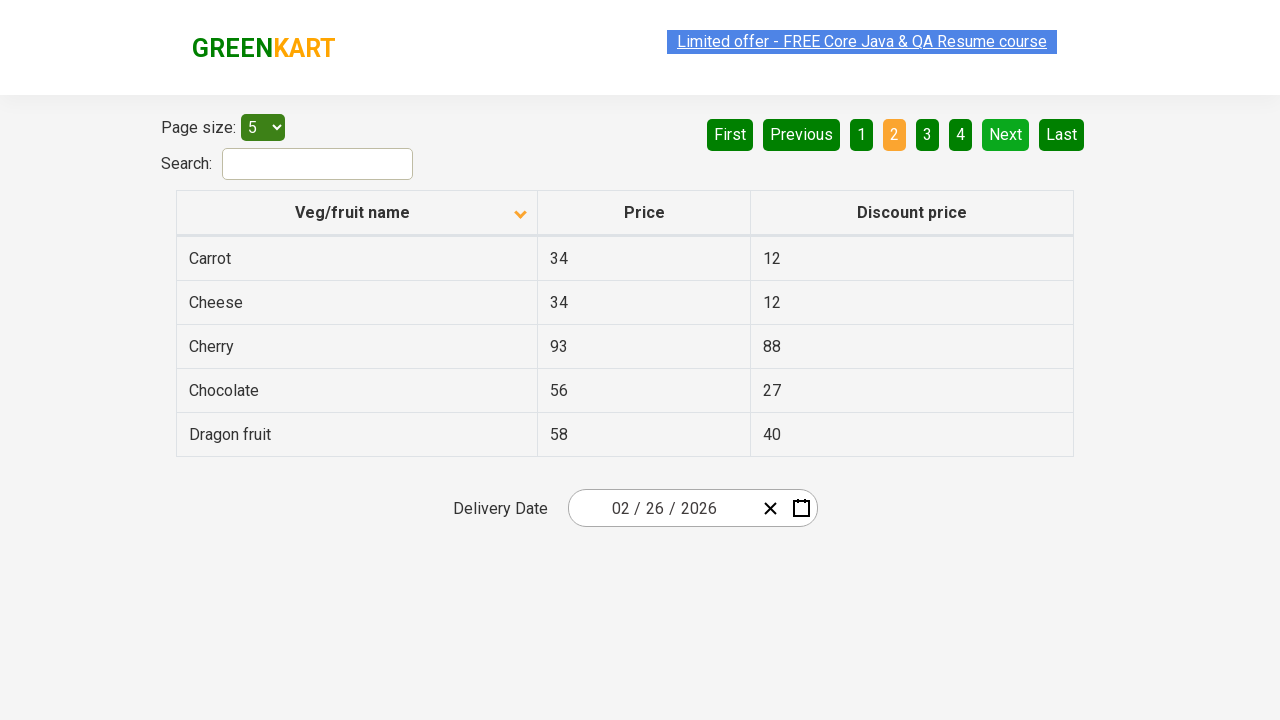

Waited for next page content to load
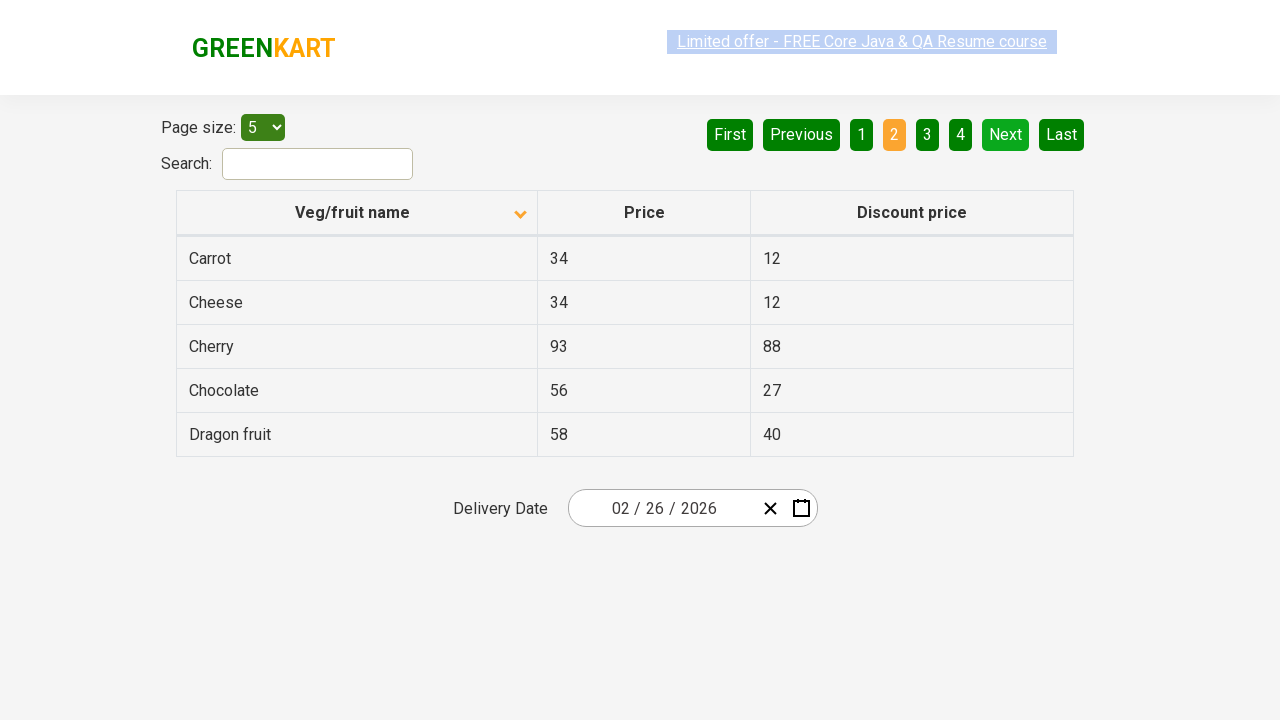

Retrieved all rows from current page
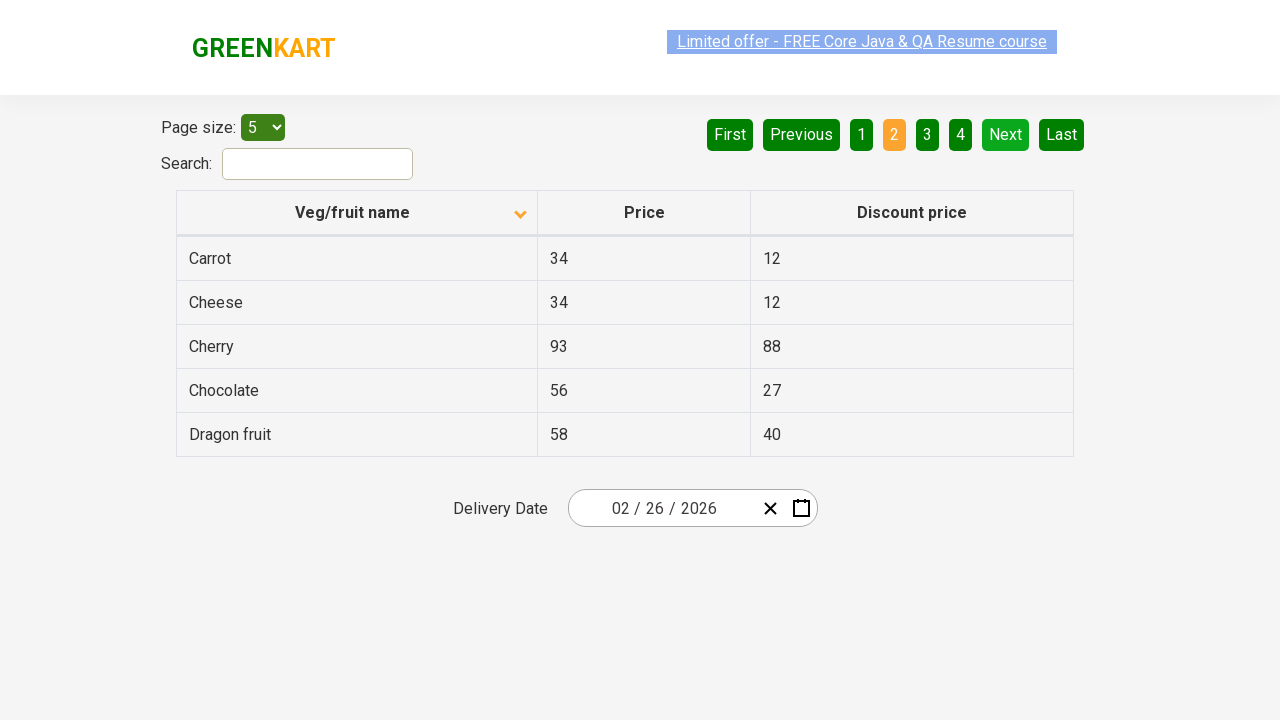

Clicked Next button to navigate to next page at (1006, 134) on [aria-label='Next']
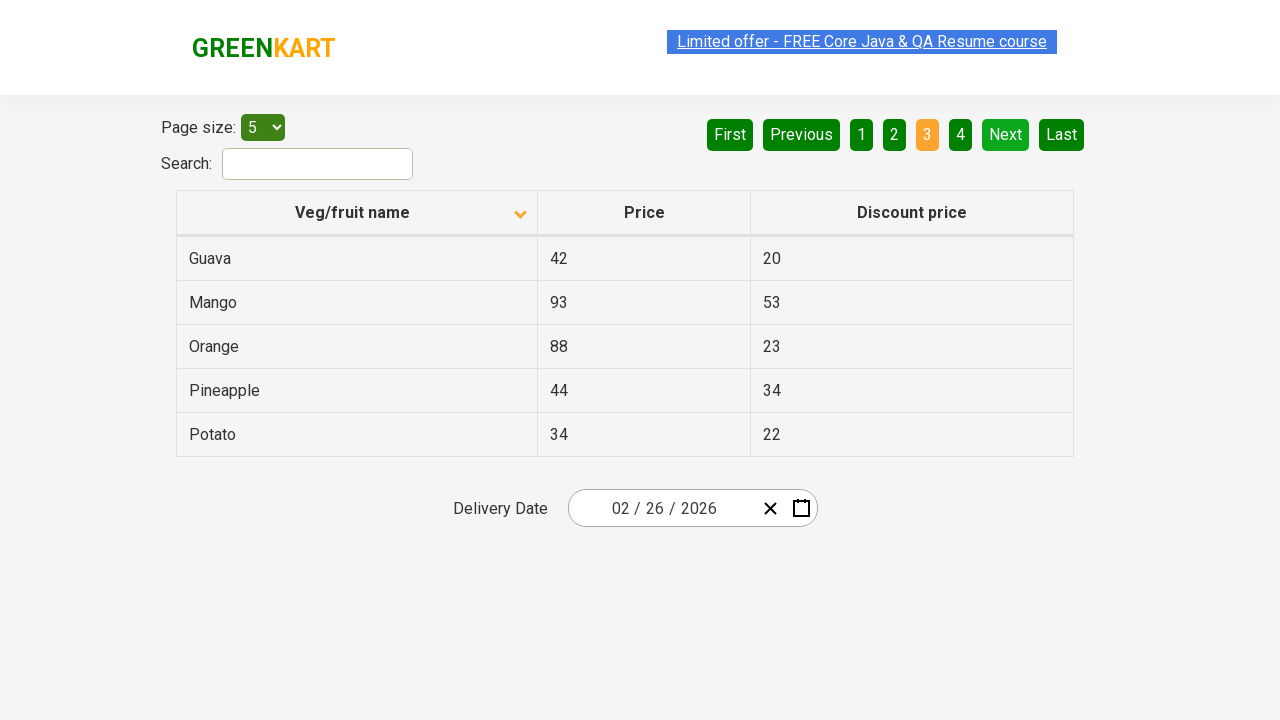

Waited for next page content to load
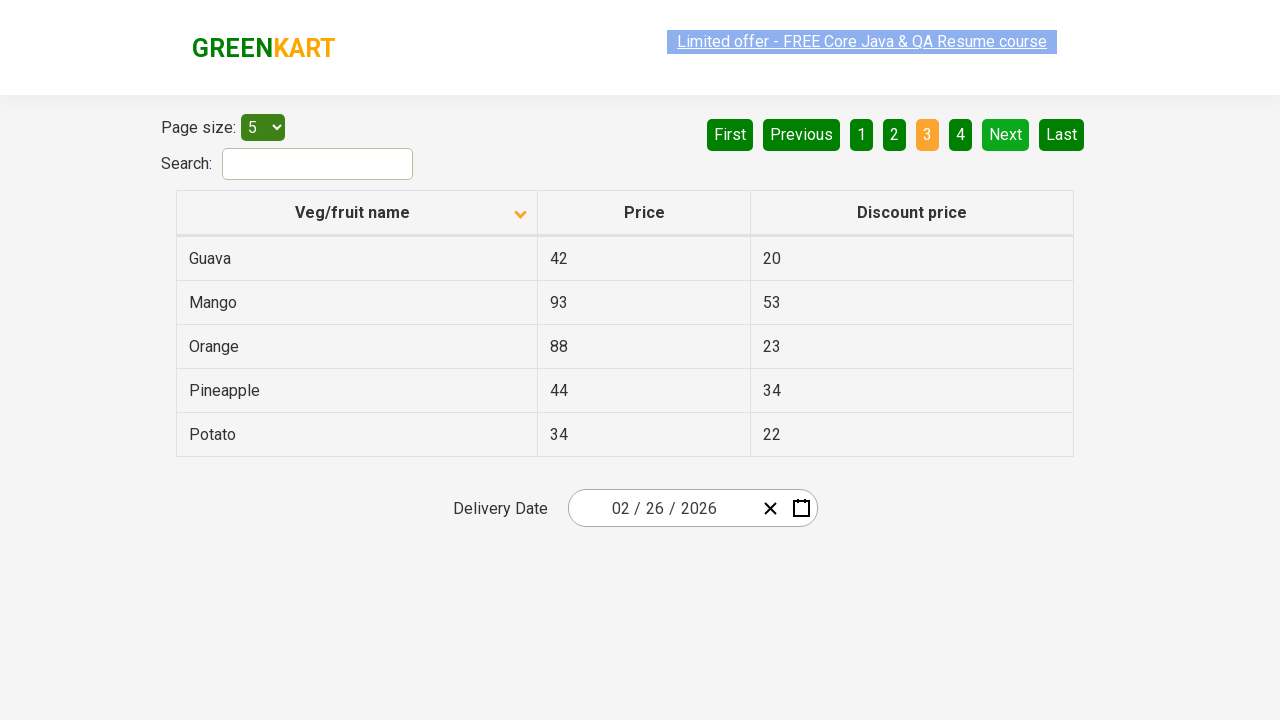

Retrieved all rows from current page
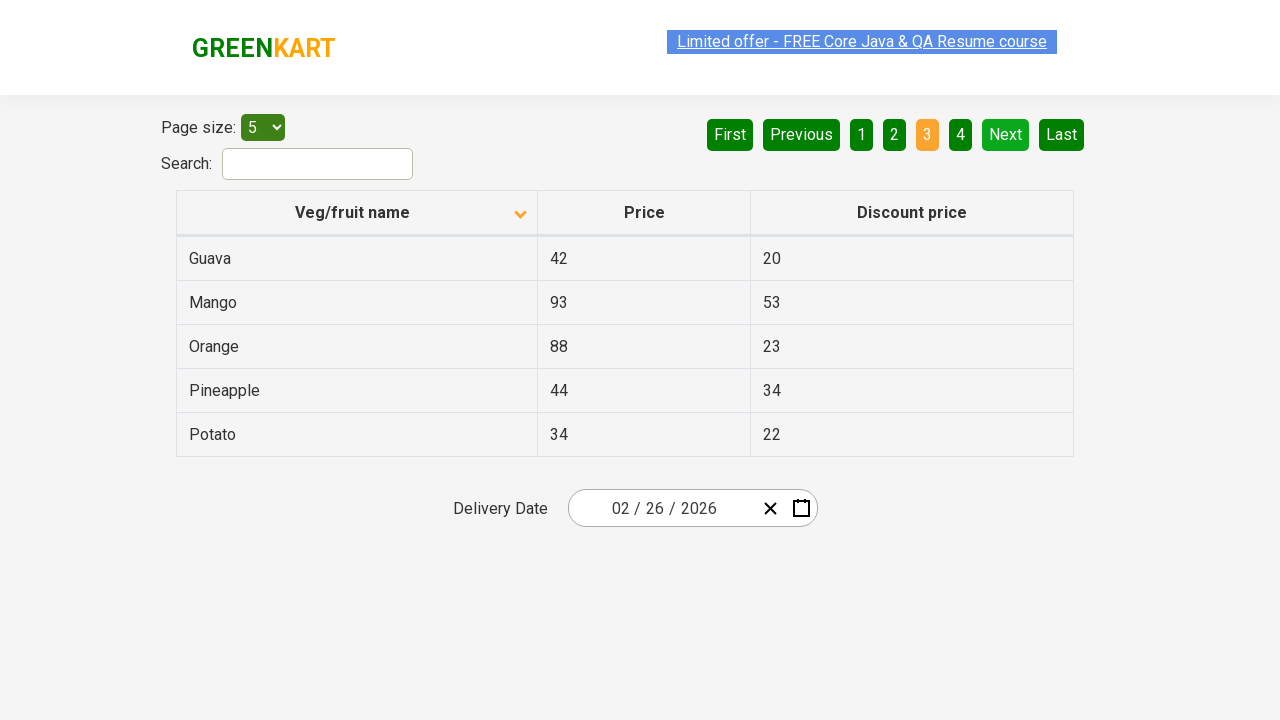

Clicked Next button to navigate to next page at (1006, 134) on [aria-label='Next']
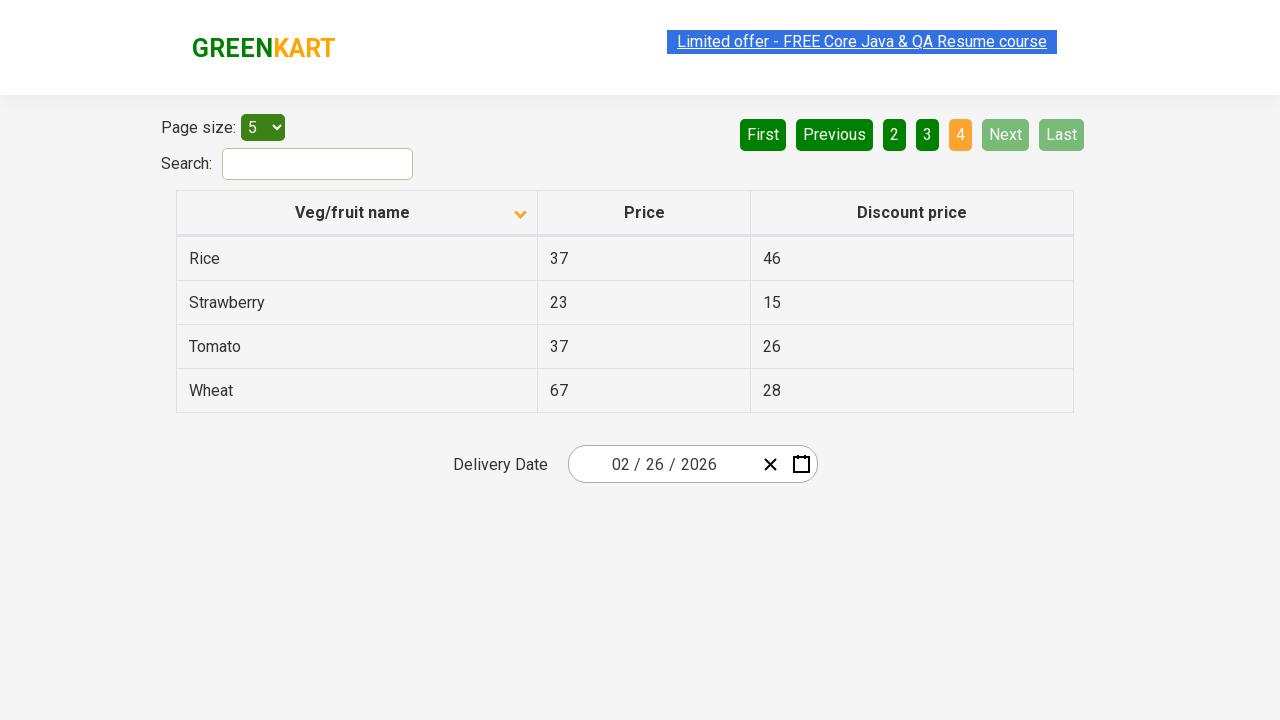

Waited for next page content to load
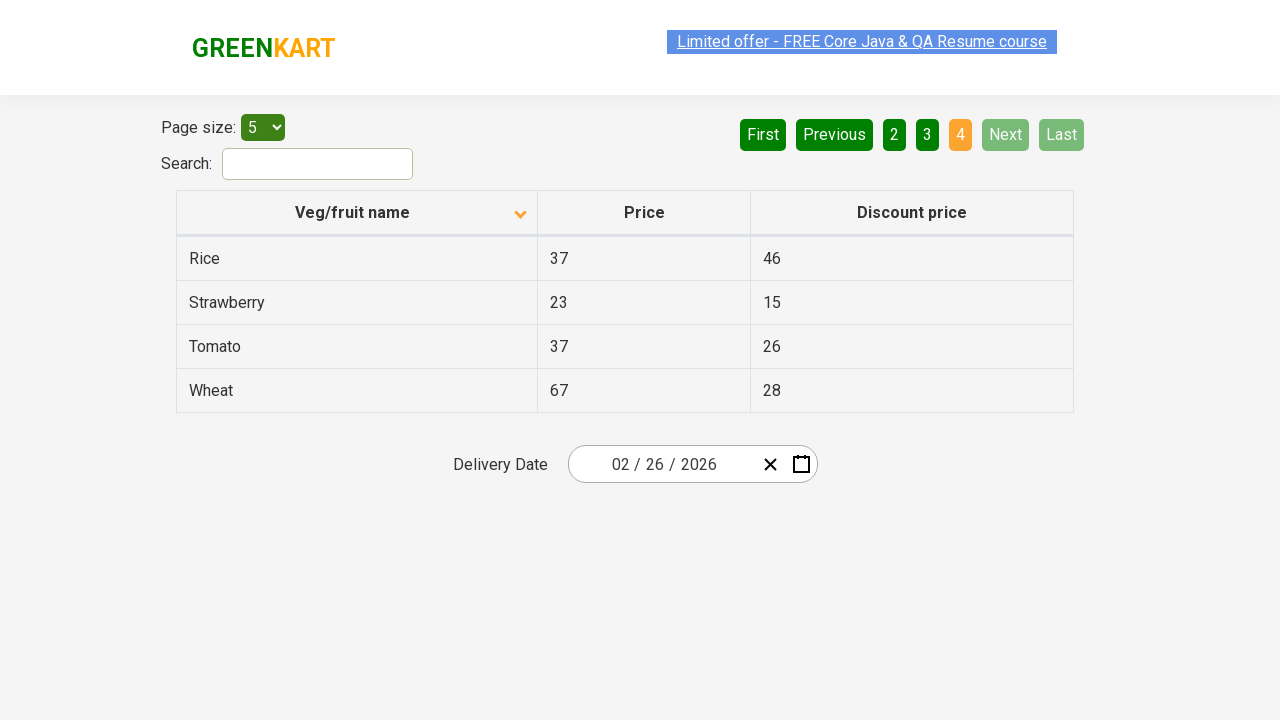

Retrieved all rows from current page
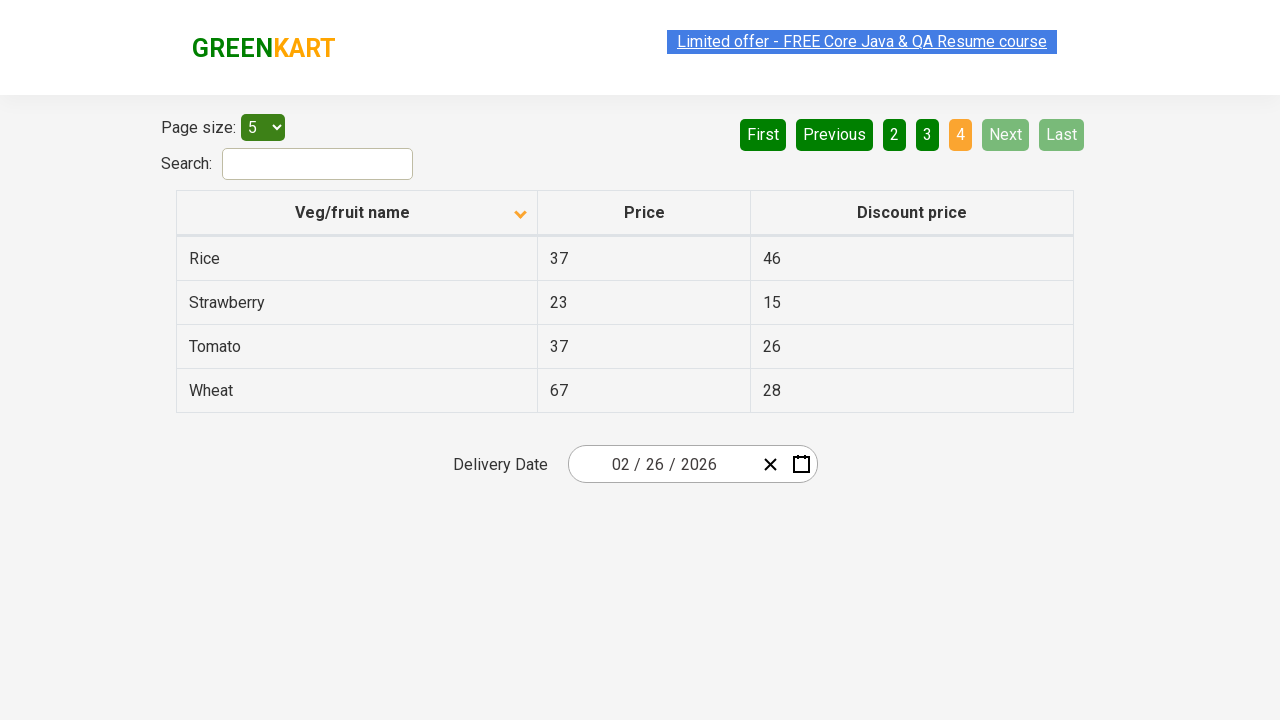

Found Rice and retrieved price: 37
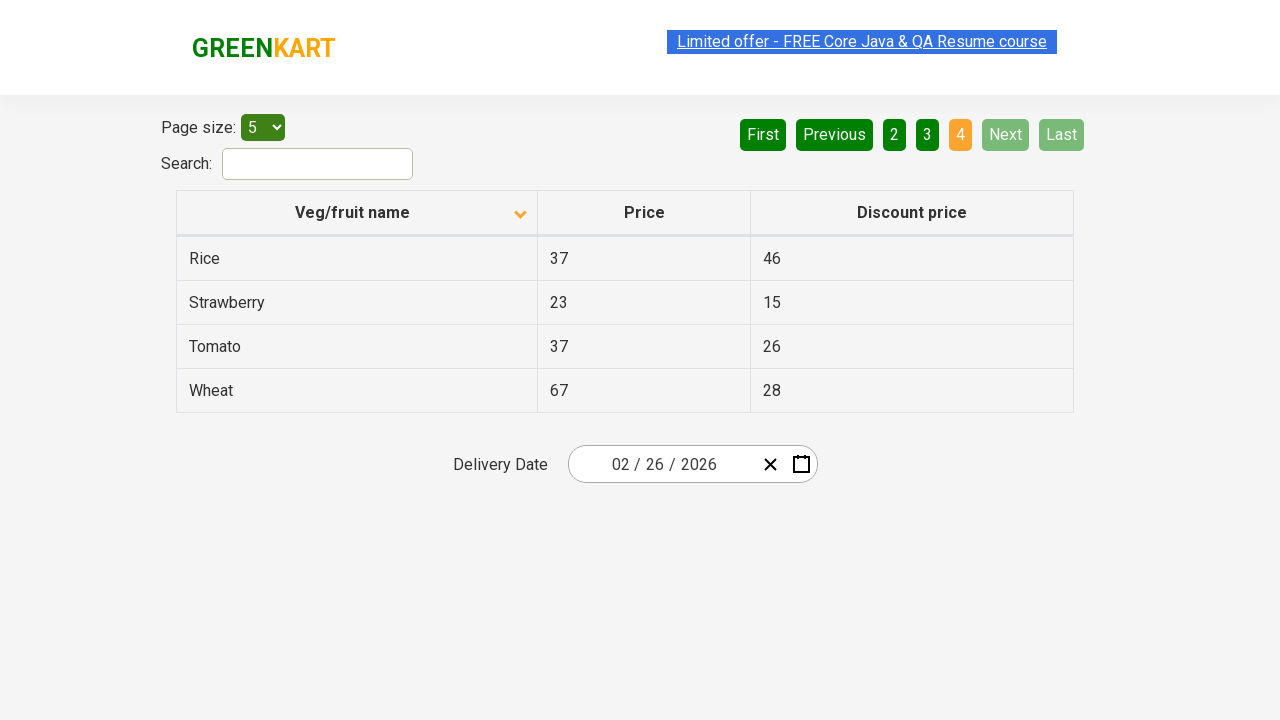

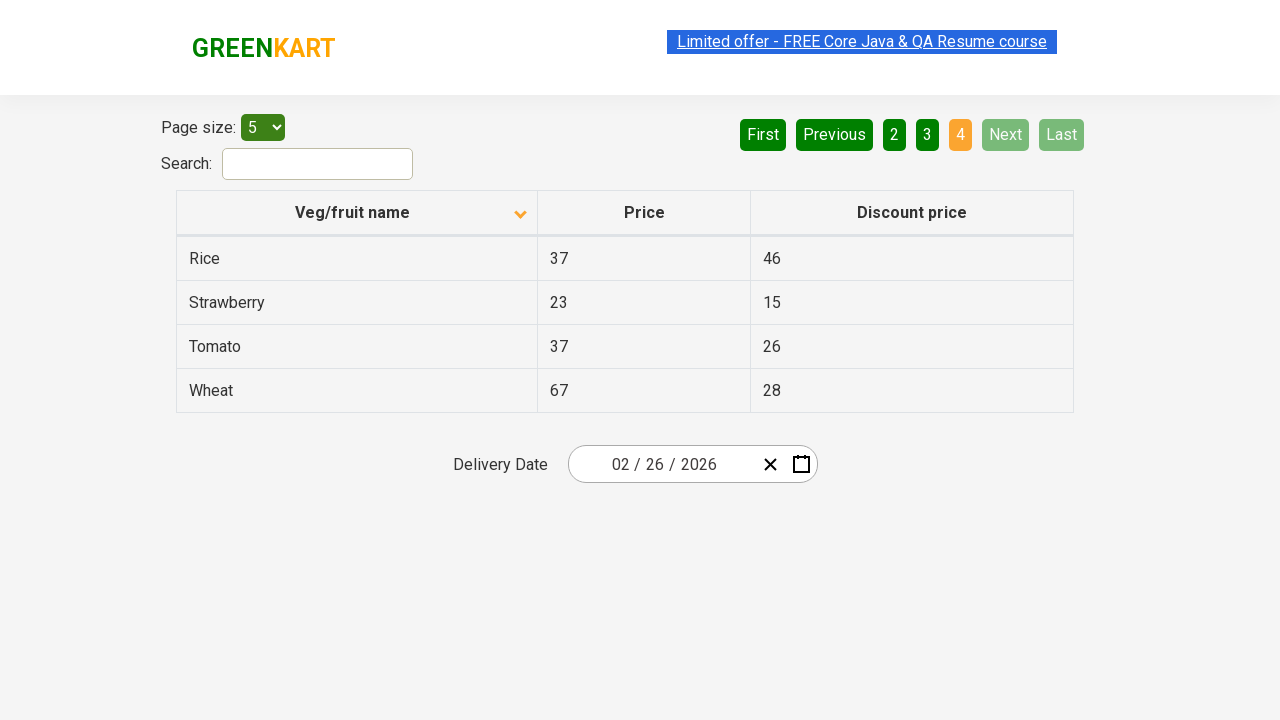